Tests sortable table functionality by interacting with table elements and clicking column headers to trigger sorting

Starting URL: https://v1.training-support.net/selenium/tables

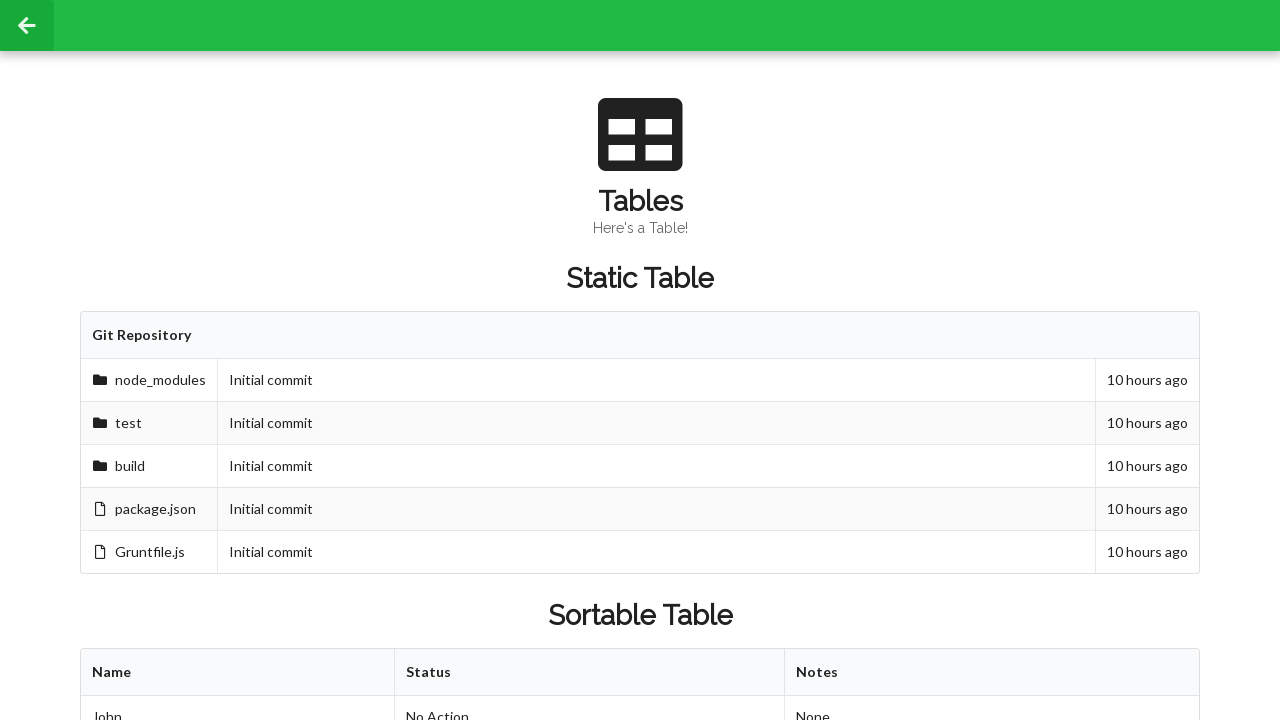

Waited for sortable table to load
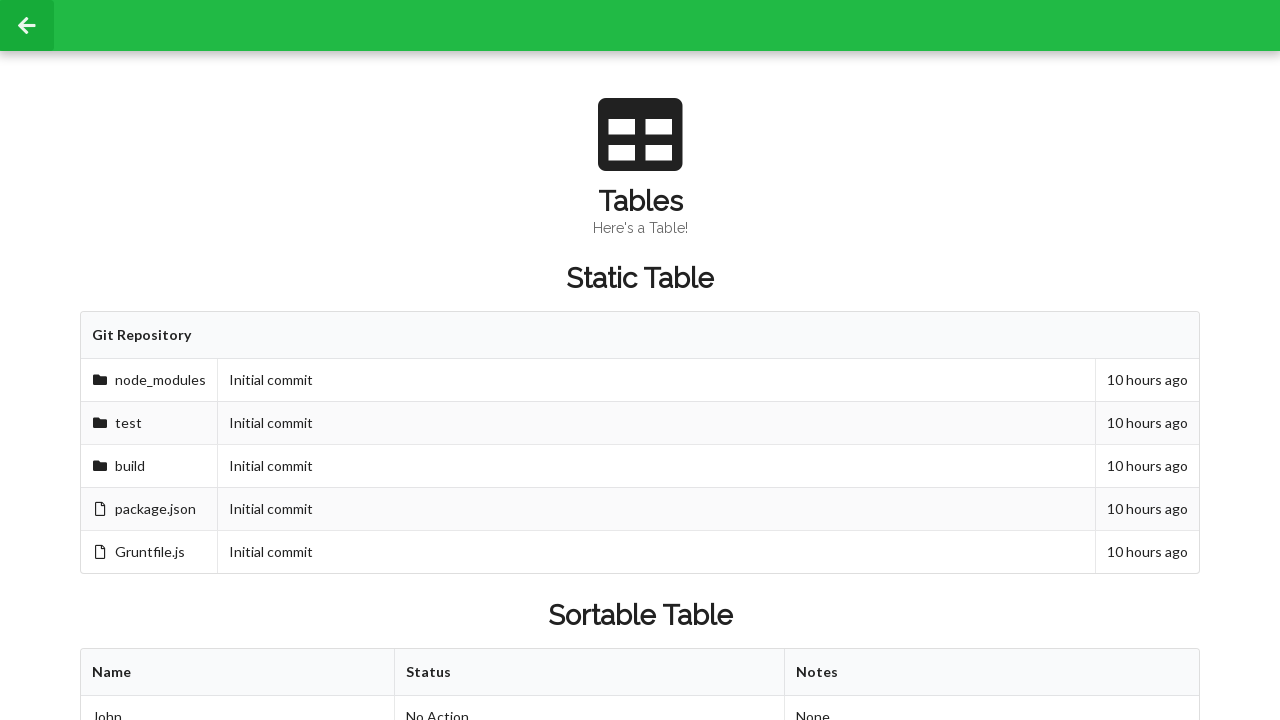

Located second row, second column cell before sorting
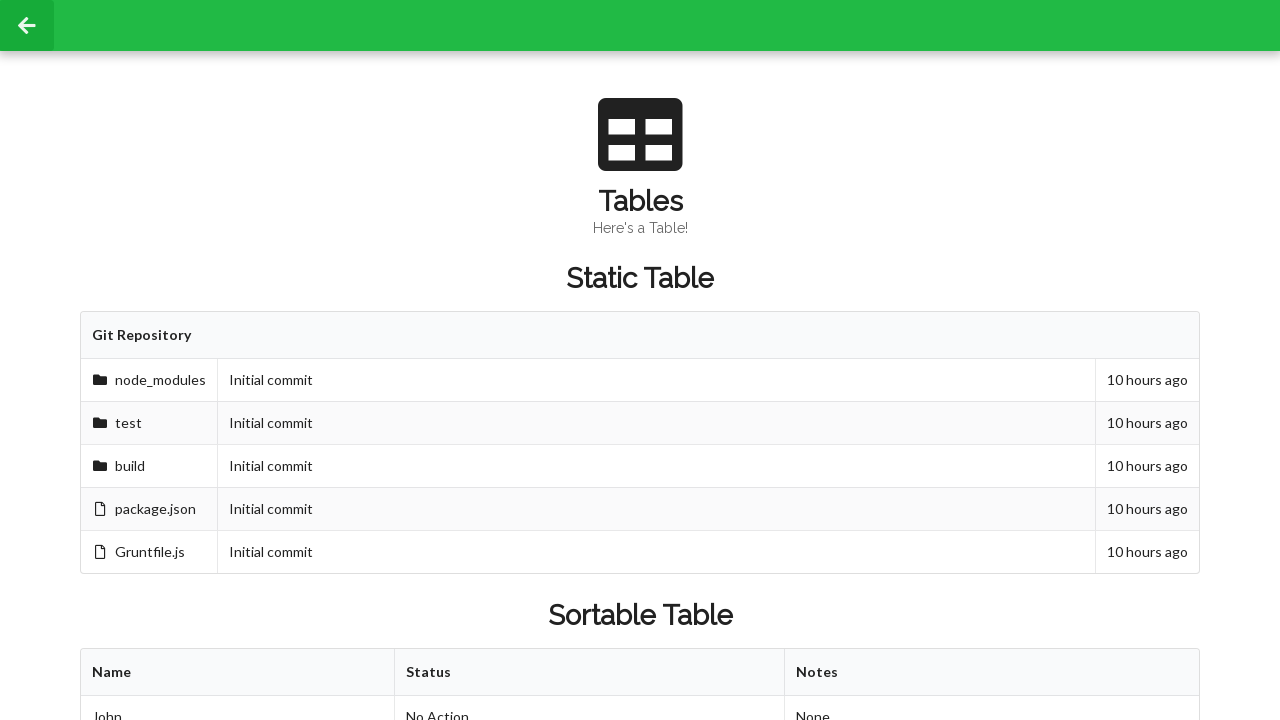

Clicked first column header to trigger sorting at (238, 673) on #sortableTable thead tr:nth-child(1) th:nth-child(1)
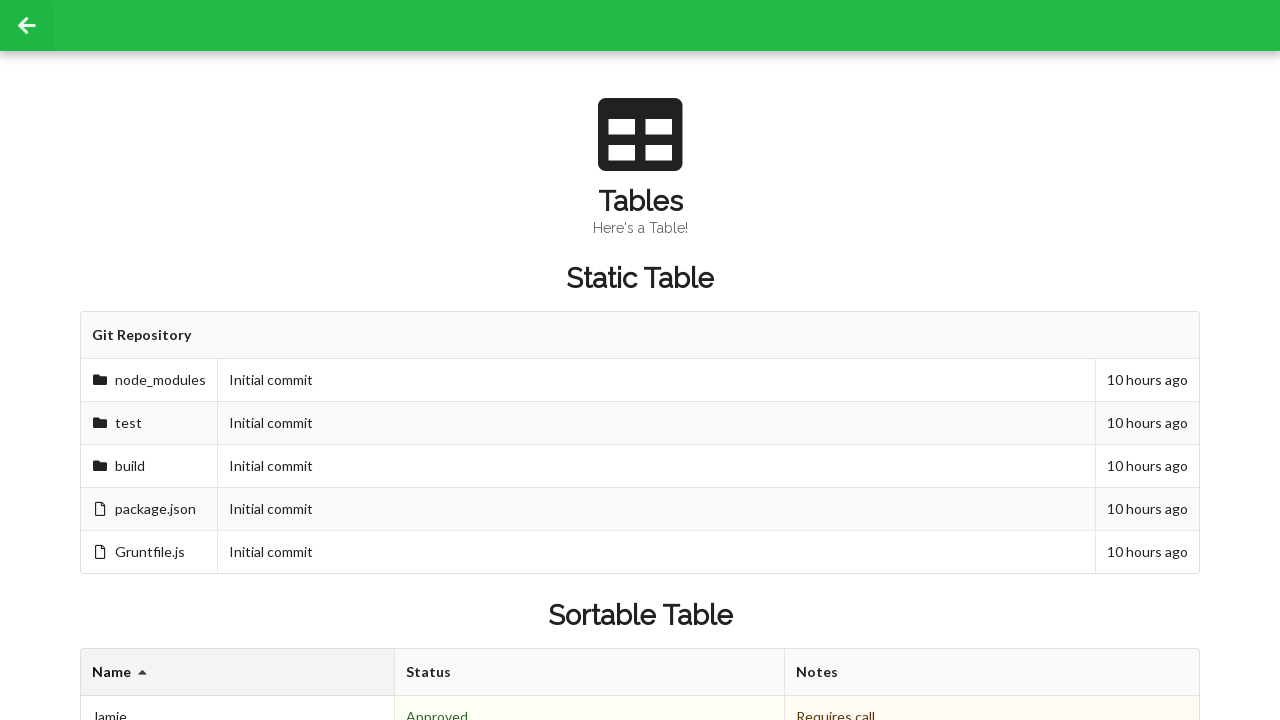

Waited 500ms for table to update after sorting
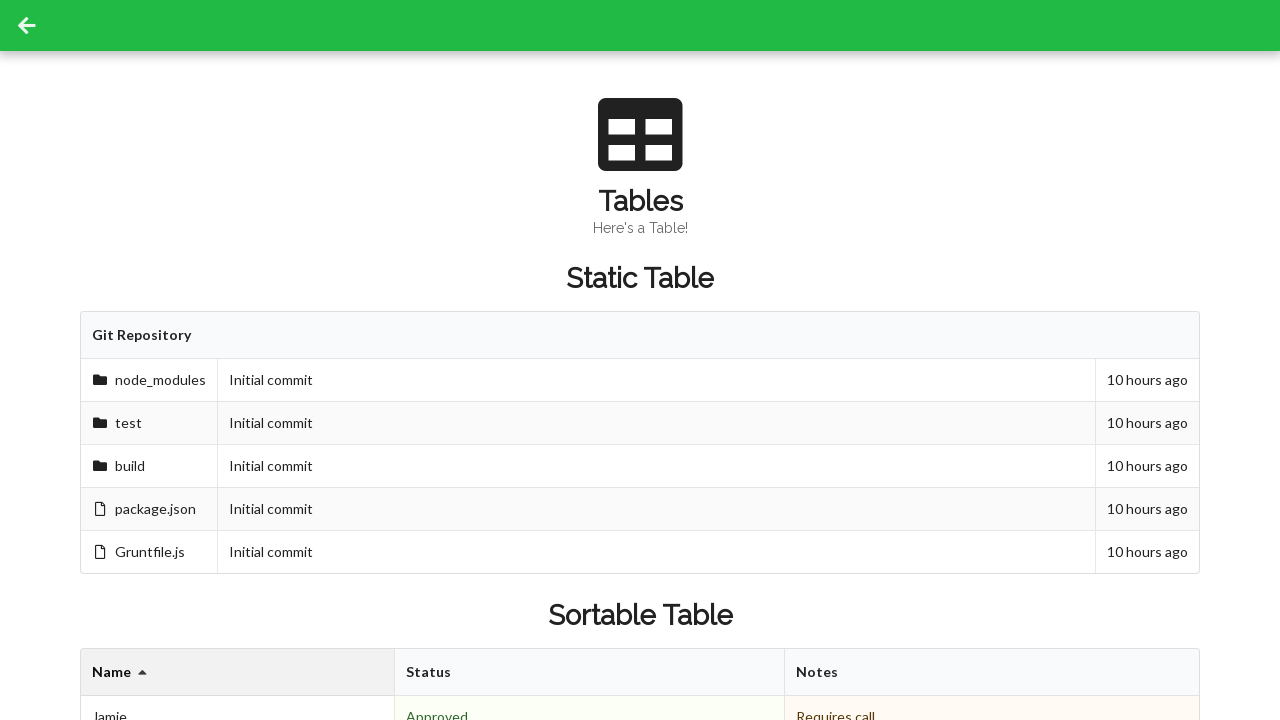

Verified table footer is present
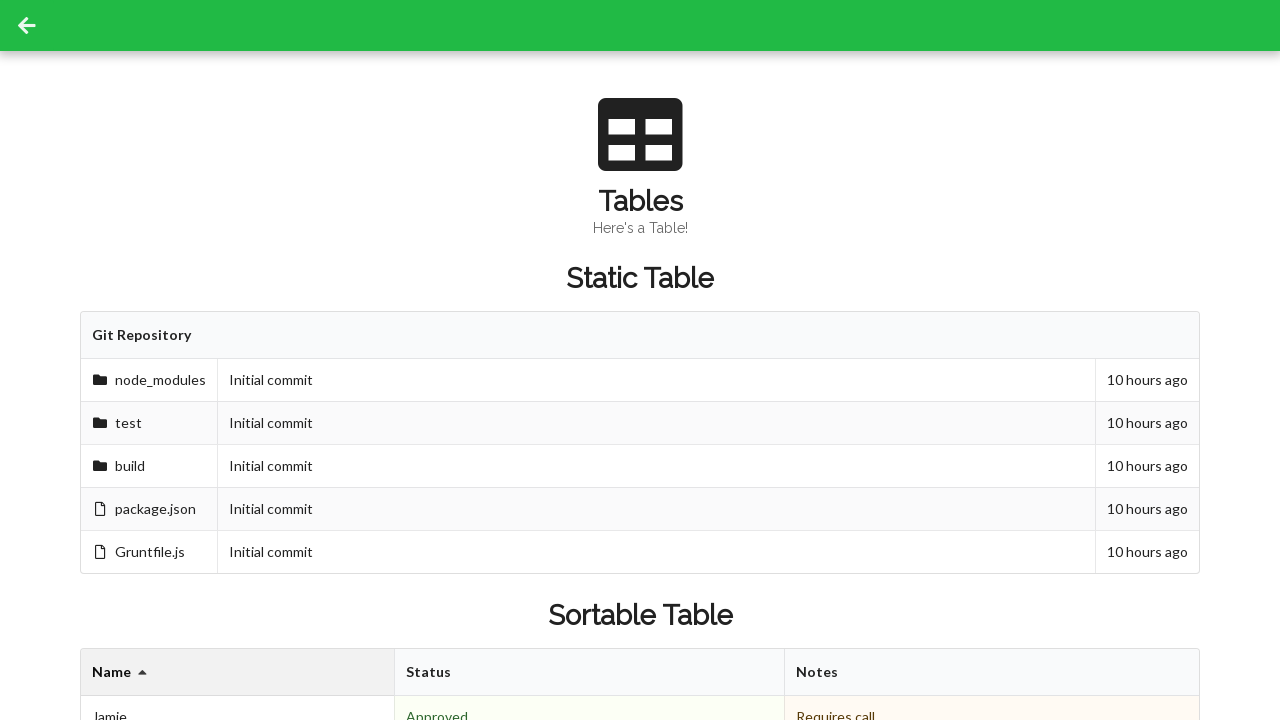

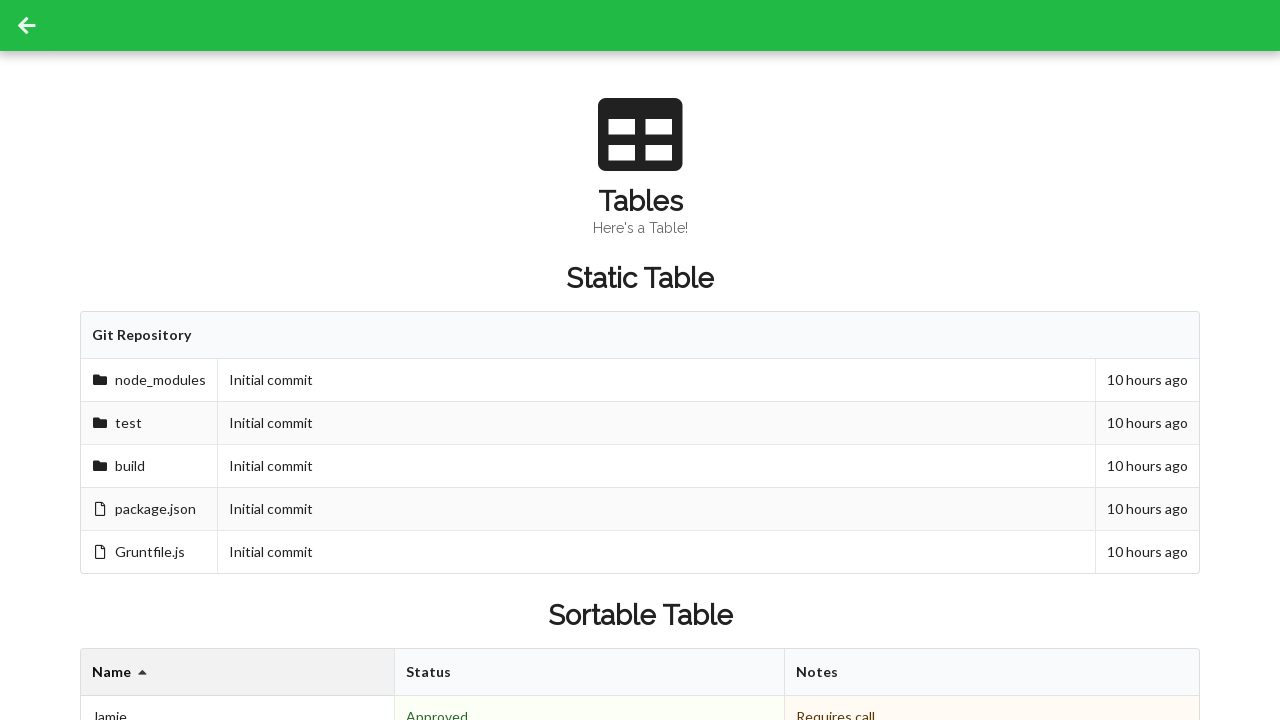